Tests file download and upload functionality on DemoQA by downloading a file and then uploading it back

Starting URL: https://demoqa.com/upload-download

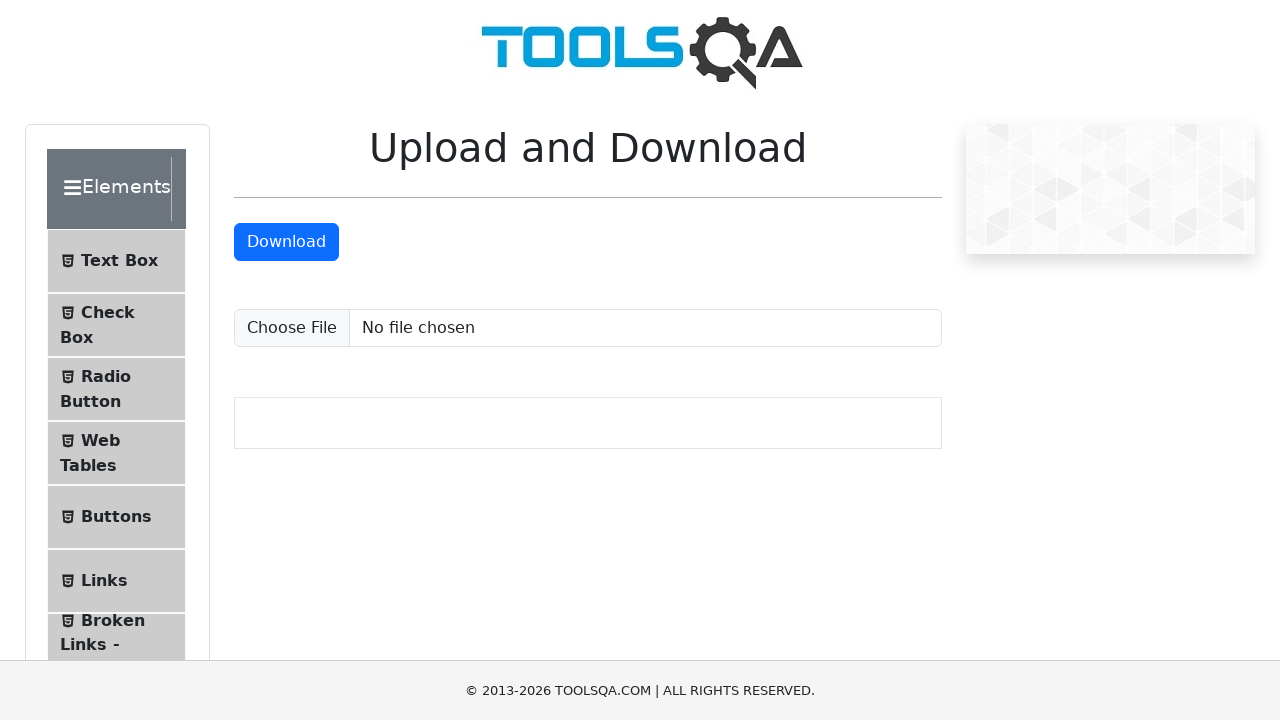

Clicked download button and captured download at (286, 242) on #downloadButton
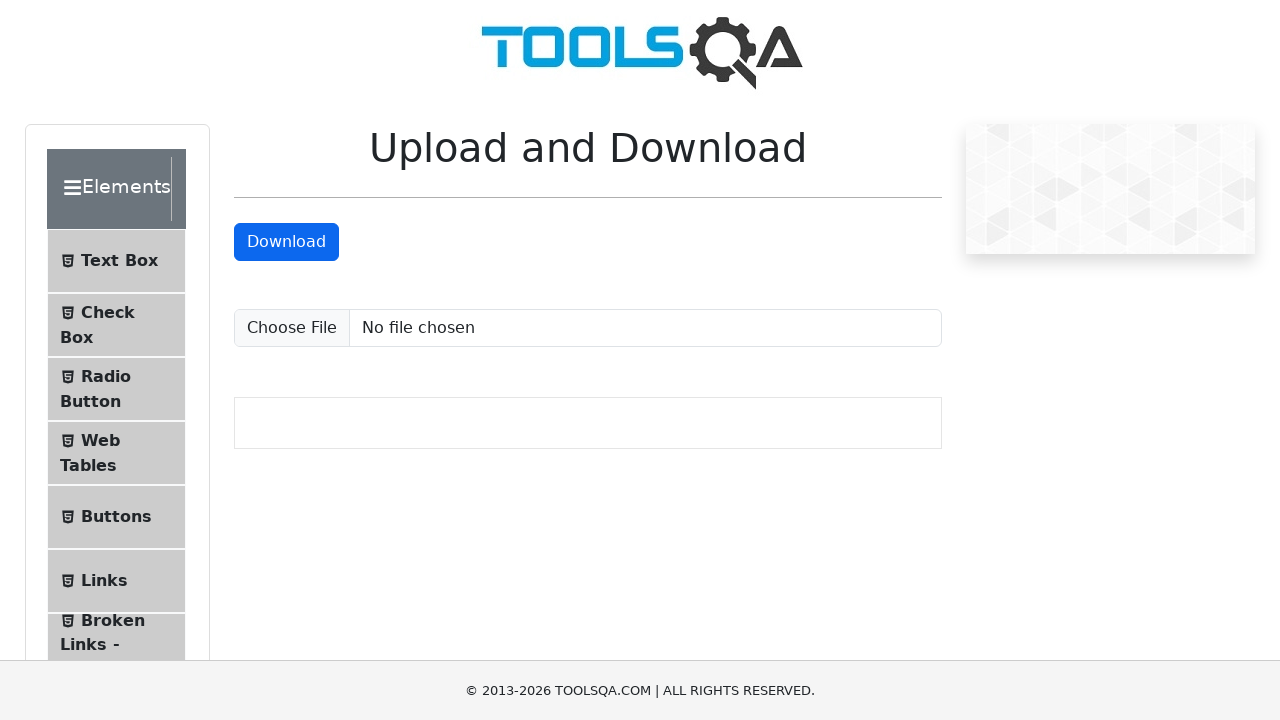

Retrieved download info object
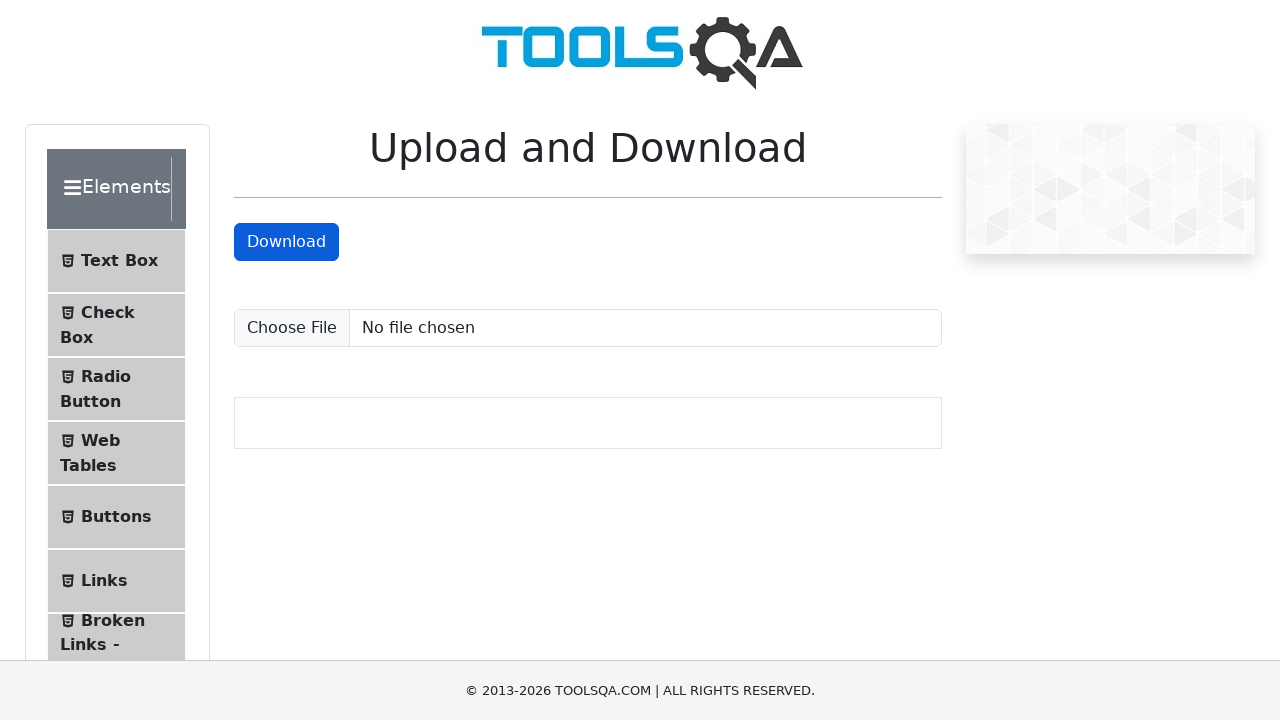

Extracted download file path
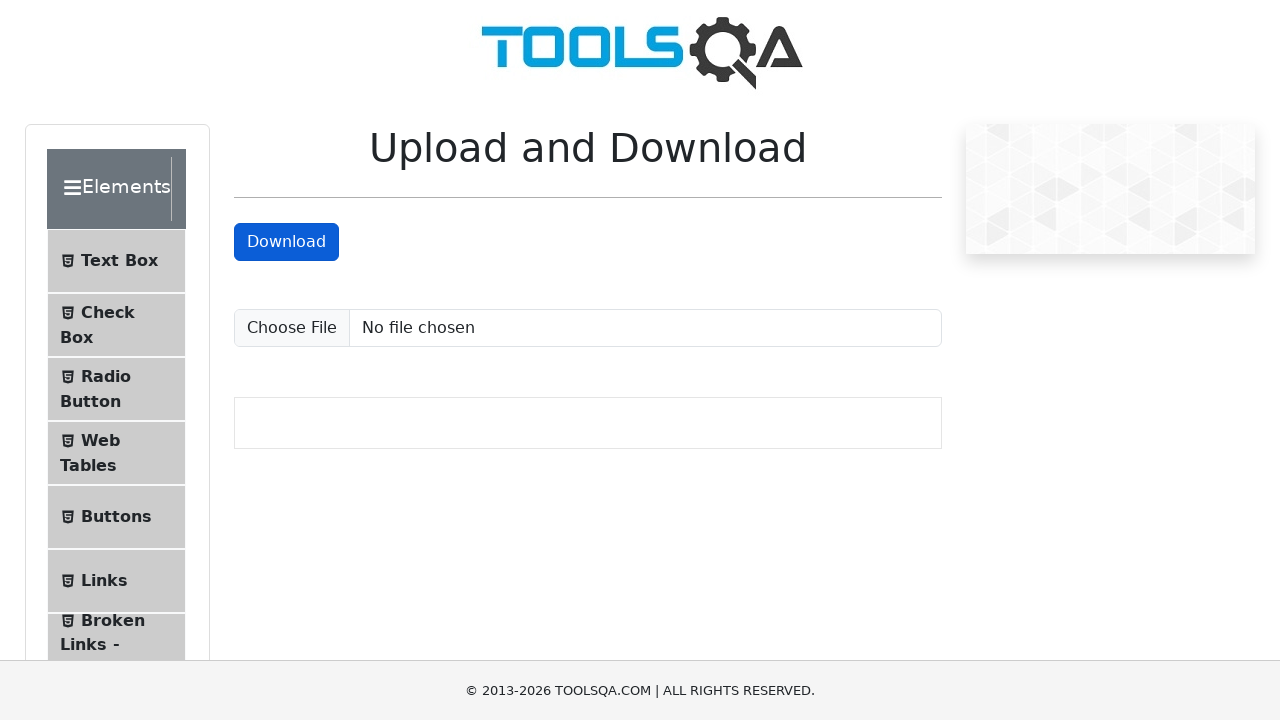

Retrieved suggested filename from download
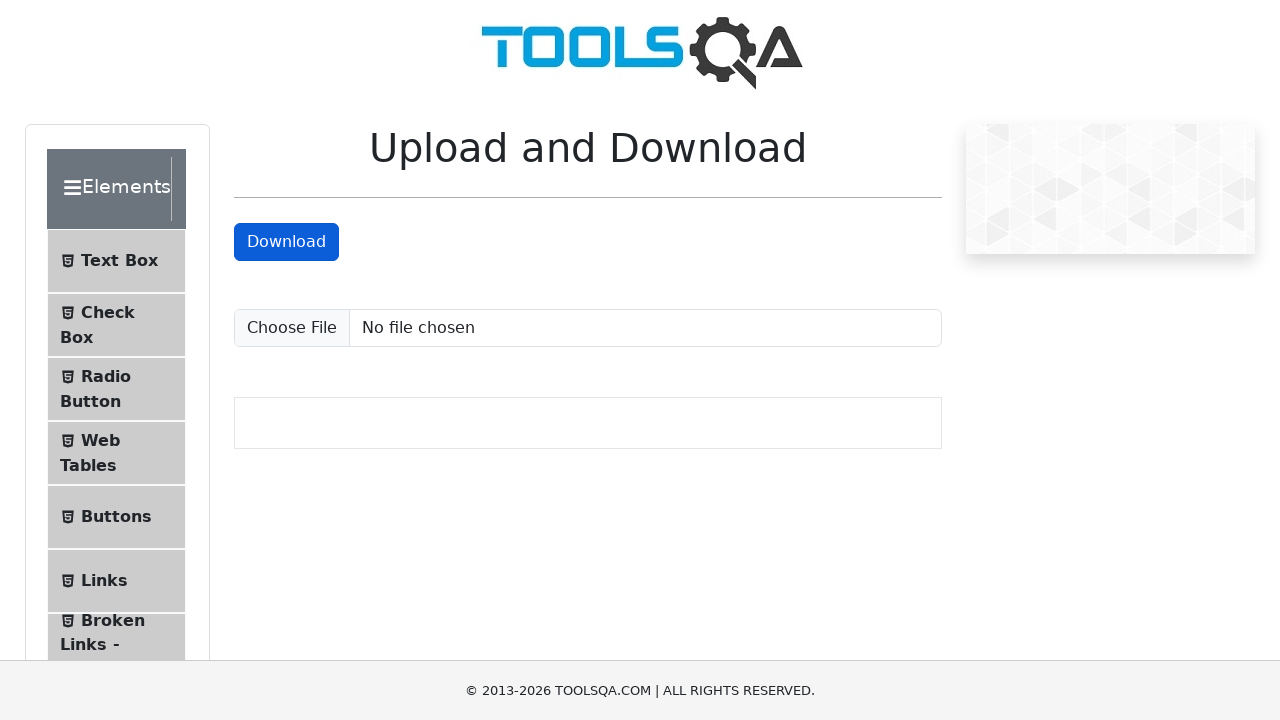

Uploaded the downloaded file back to the form
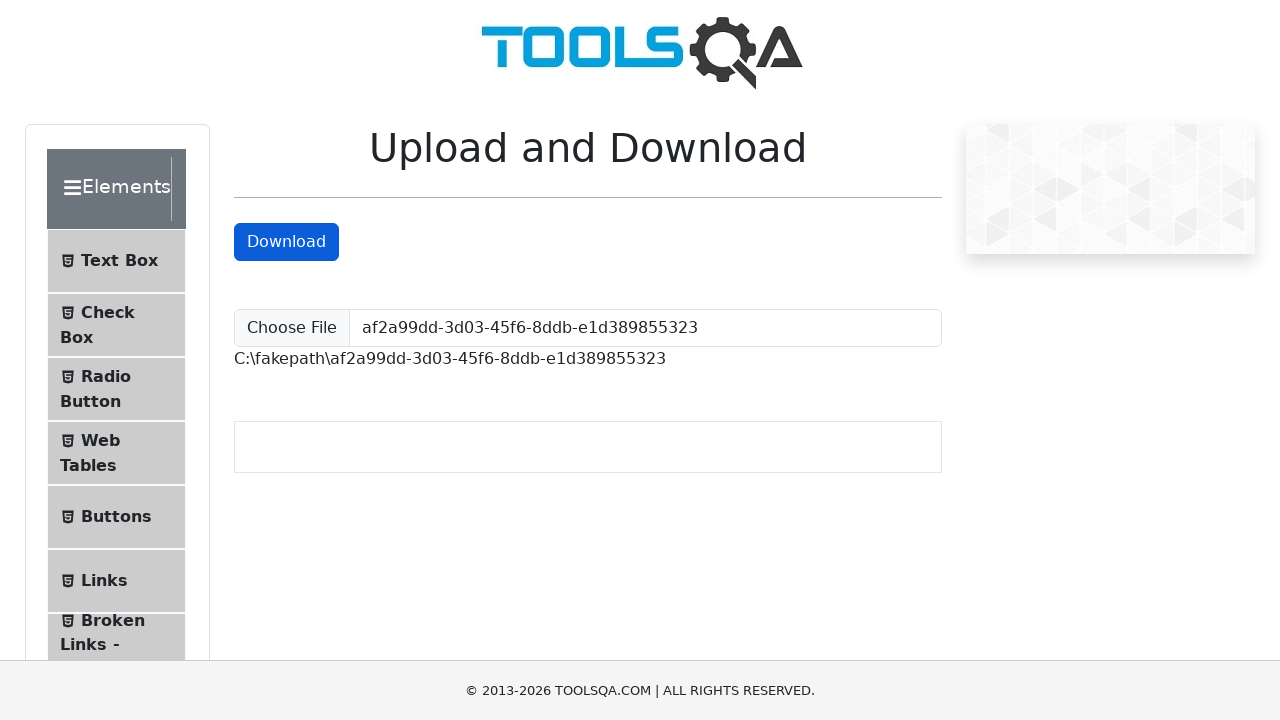

Upload confirmation element loaded and visible
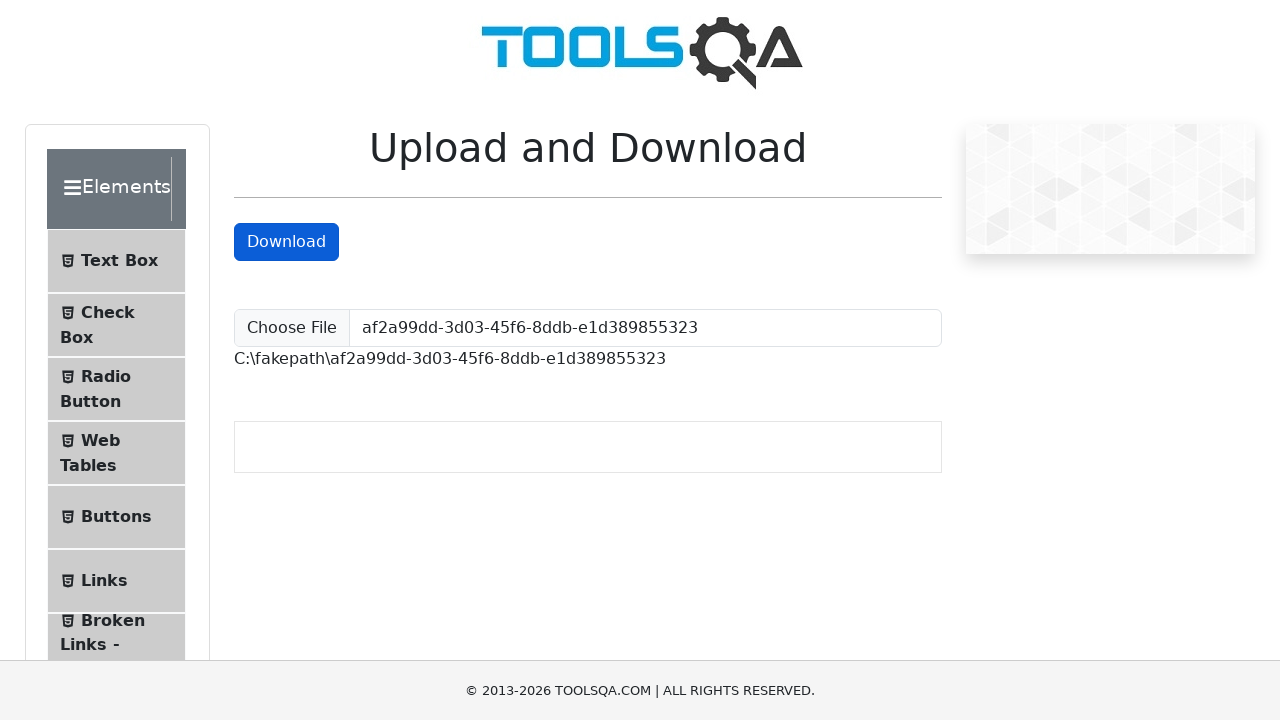

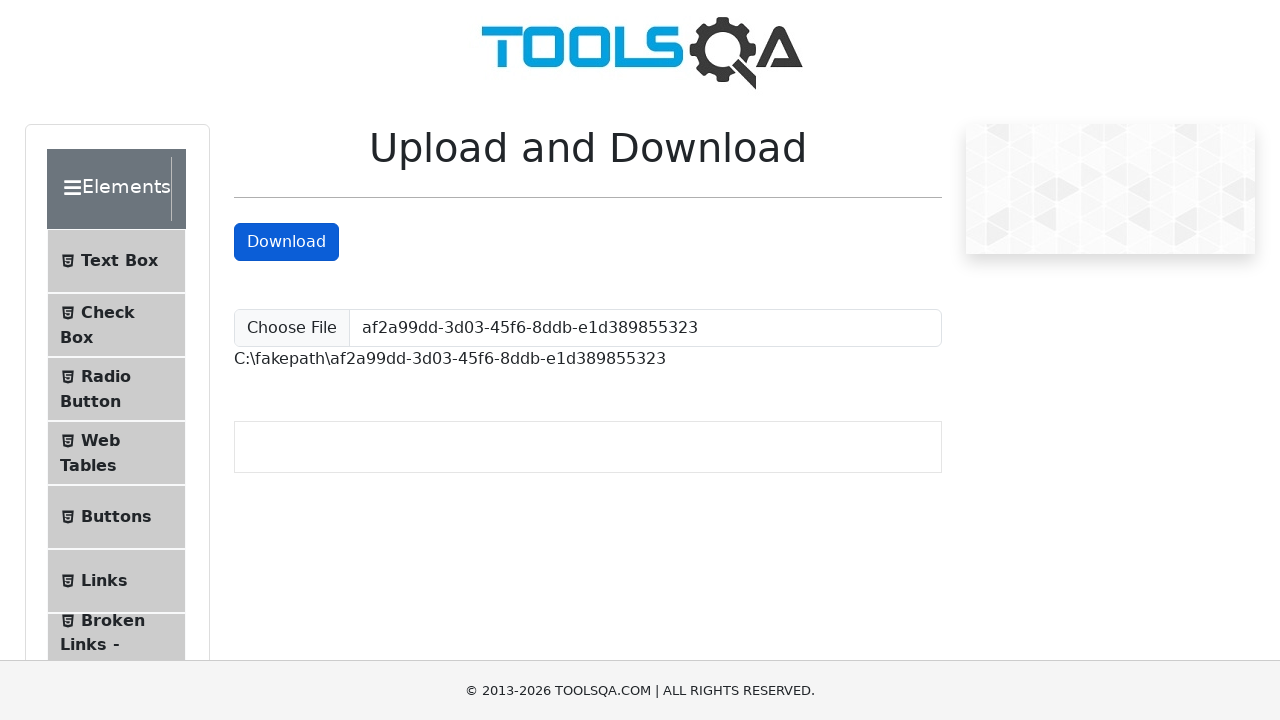